Tests error message display when clicking the sign-in button without entering credentials on a login practice page

Starting URL: https://rahulshettyacademy.com/loginpagePractise/

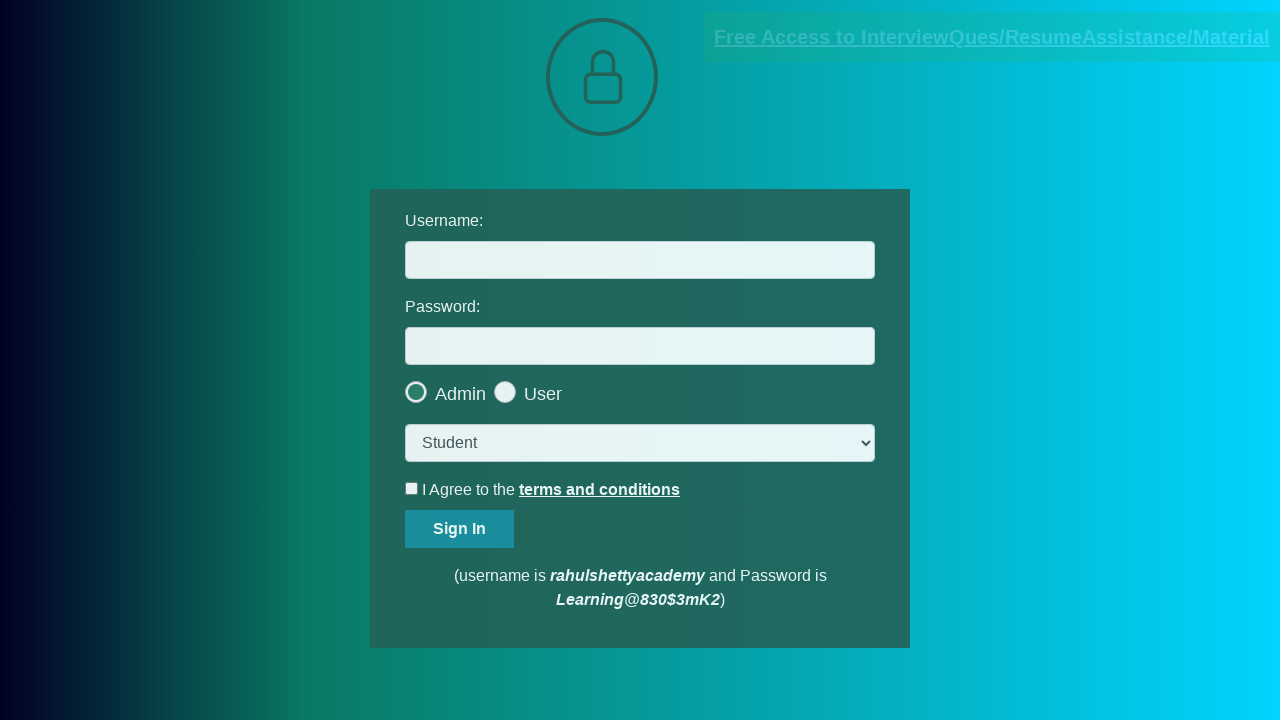

Clicked sign-in button without entering credentials at (460, 529) on input[type='submit']
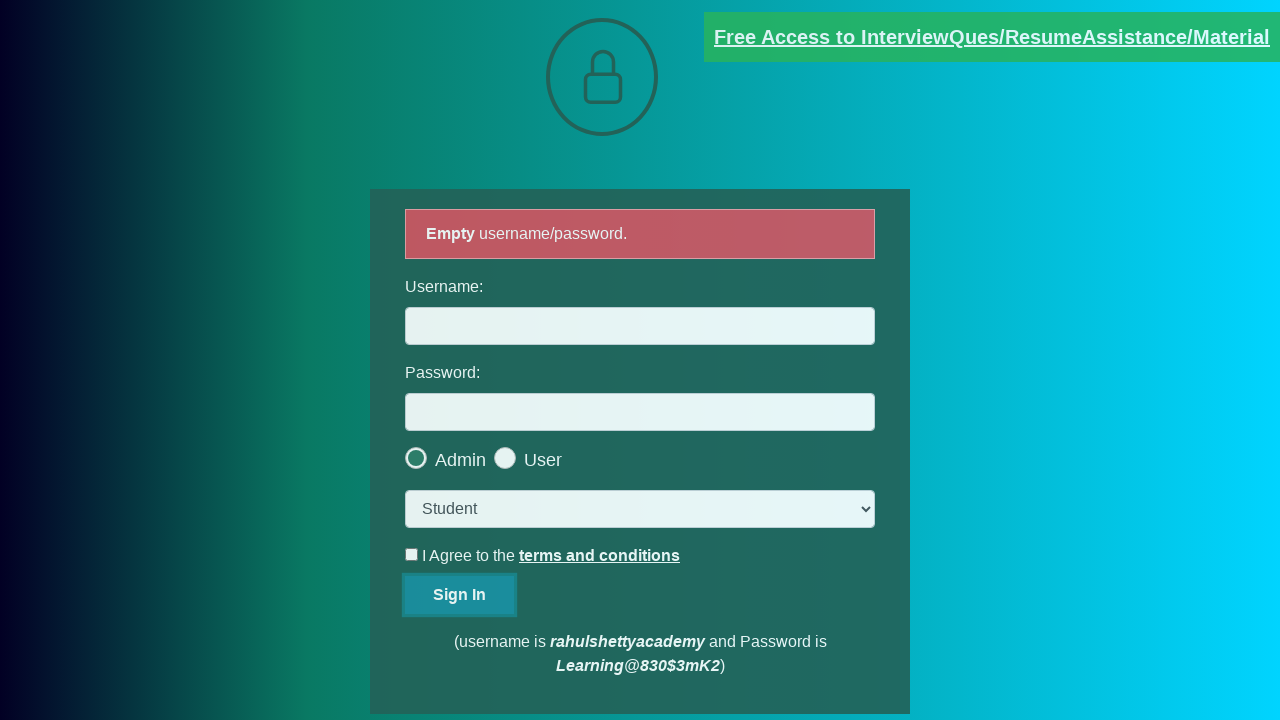

Error message appeared on login page
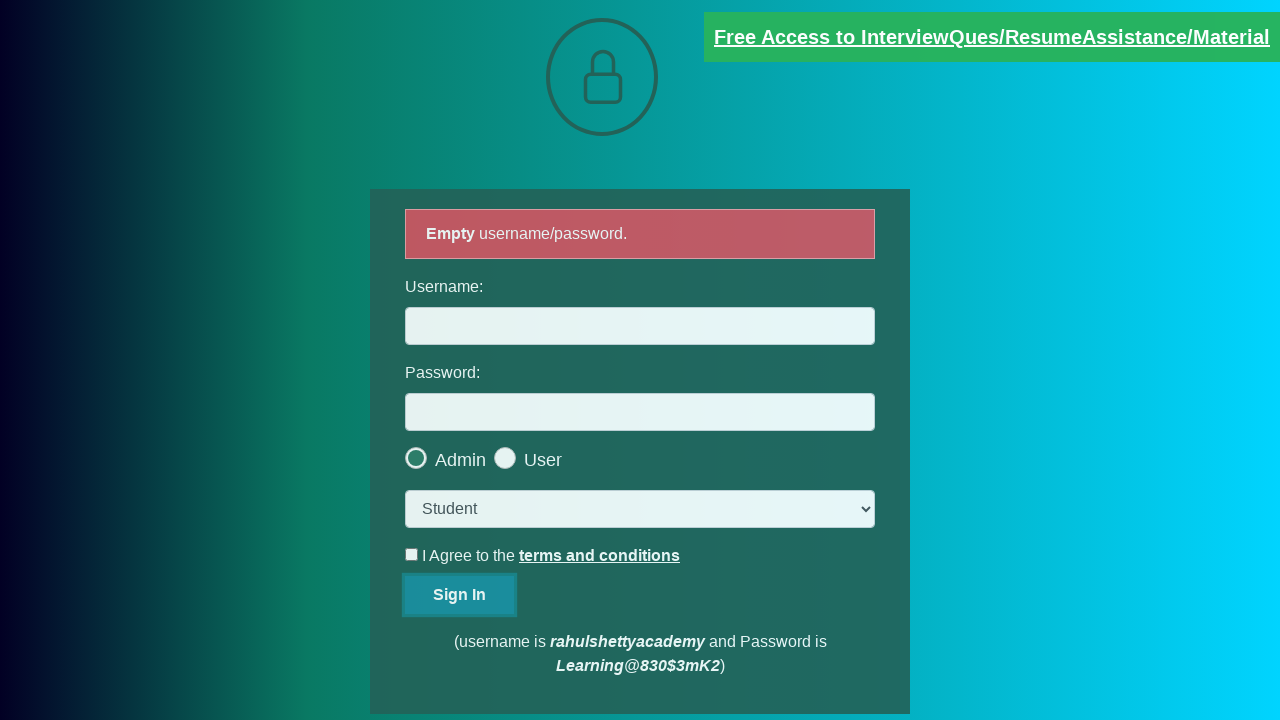

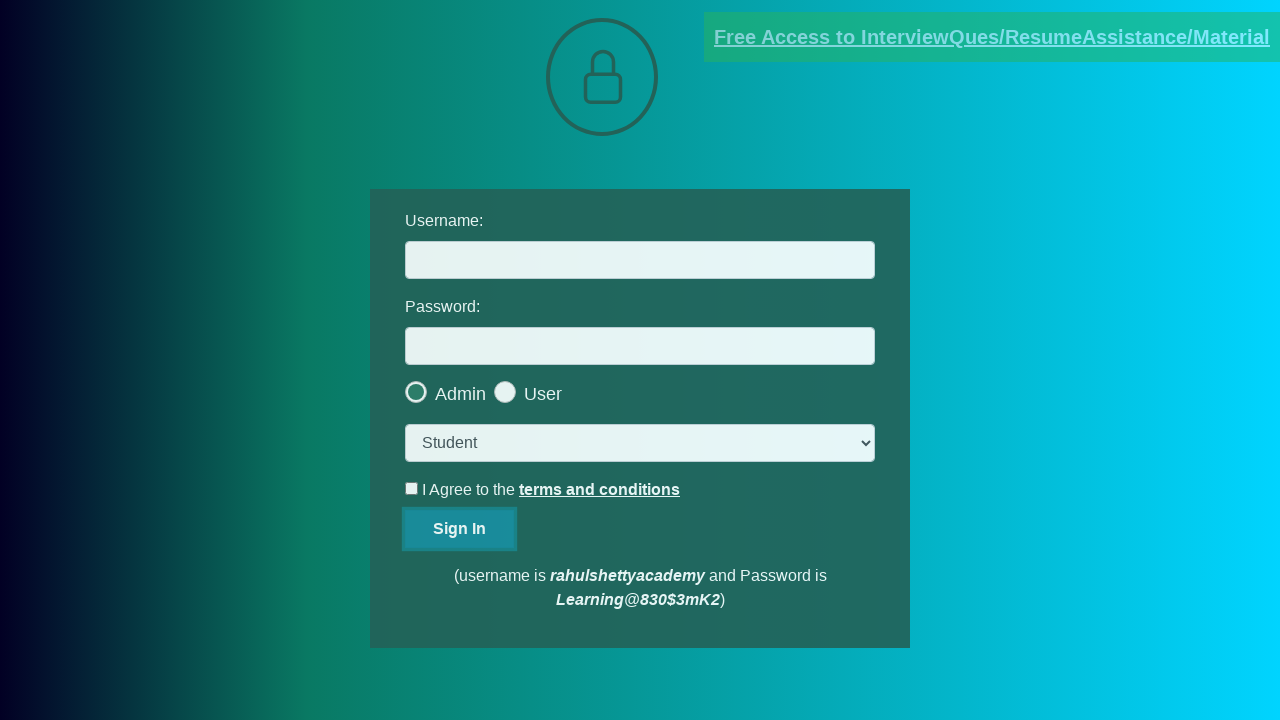